Navigates to GeeksforGeeks homepage and waits for the page to load

Starting URL: https://www.geeksforgeeks.org/

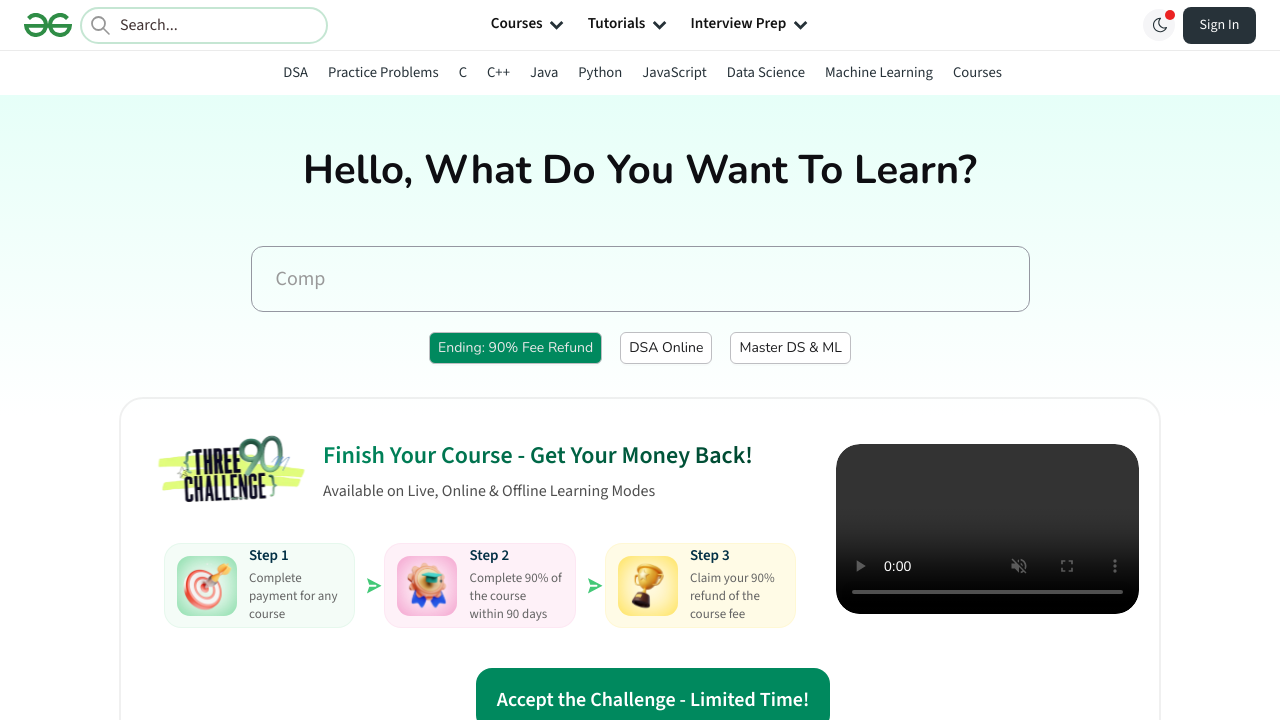

Navigated to GeeksforGeeks homepage
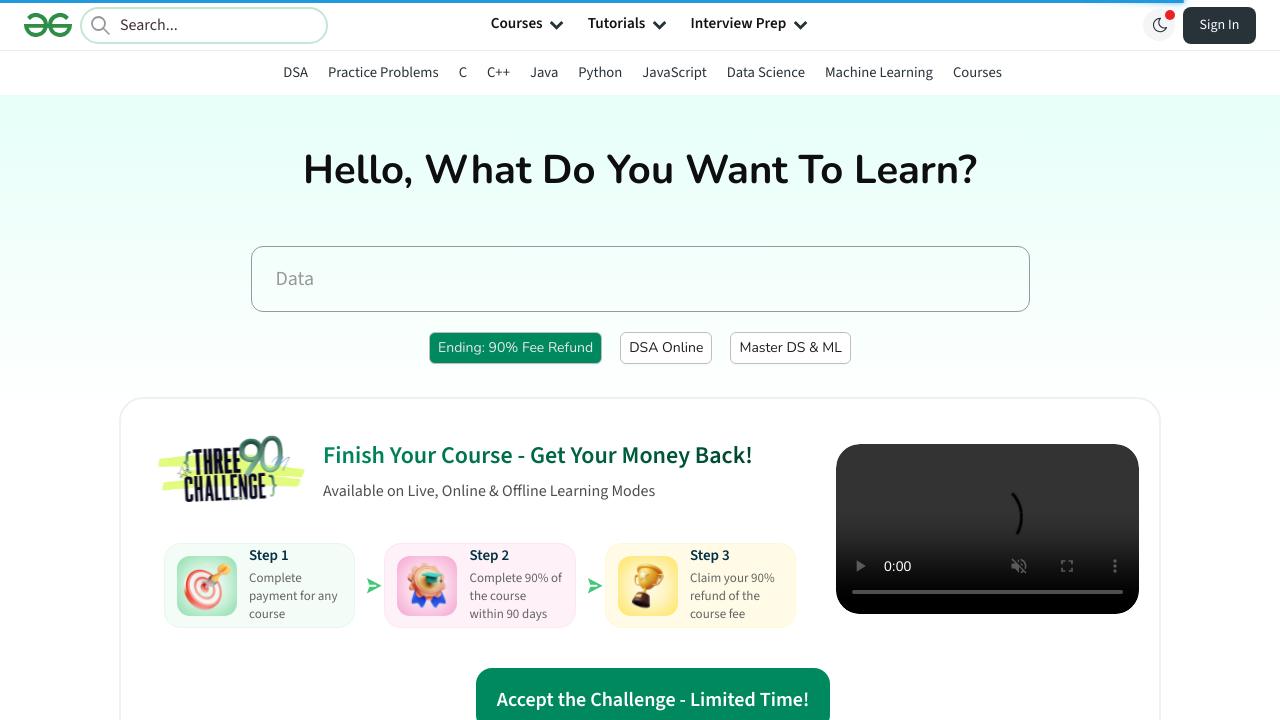

Page loaded with networkidle state
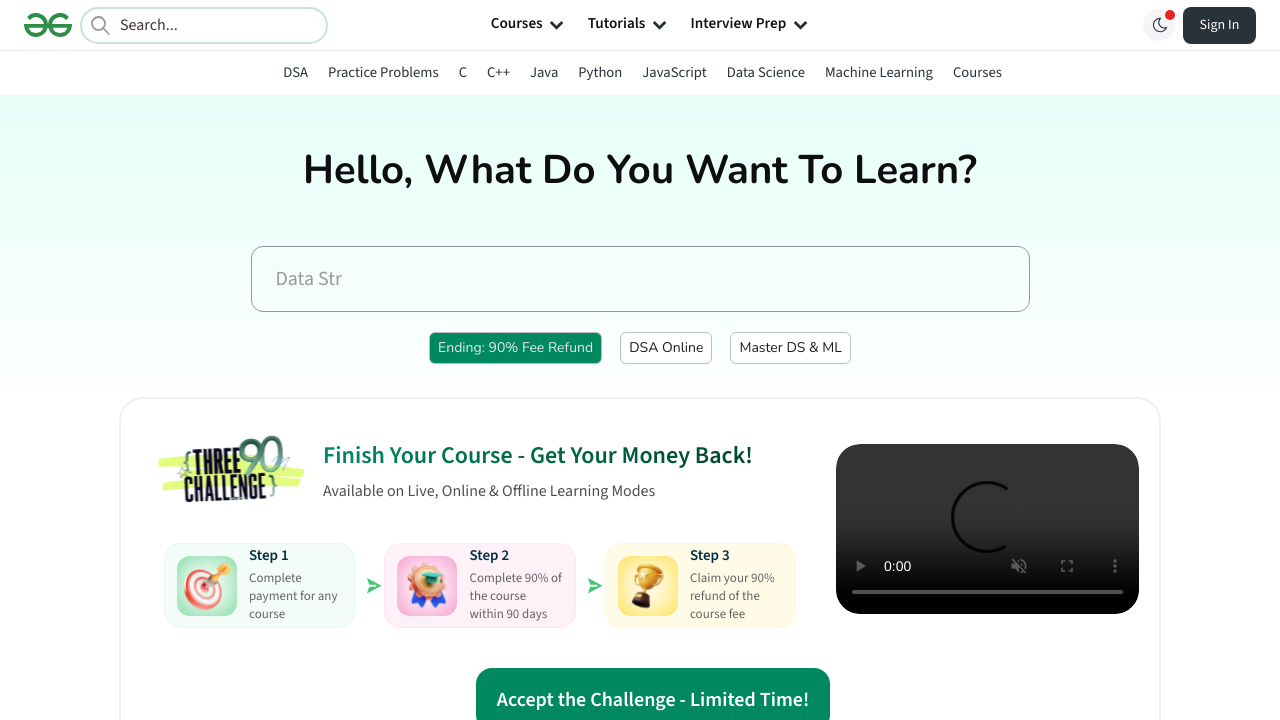

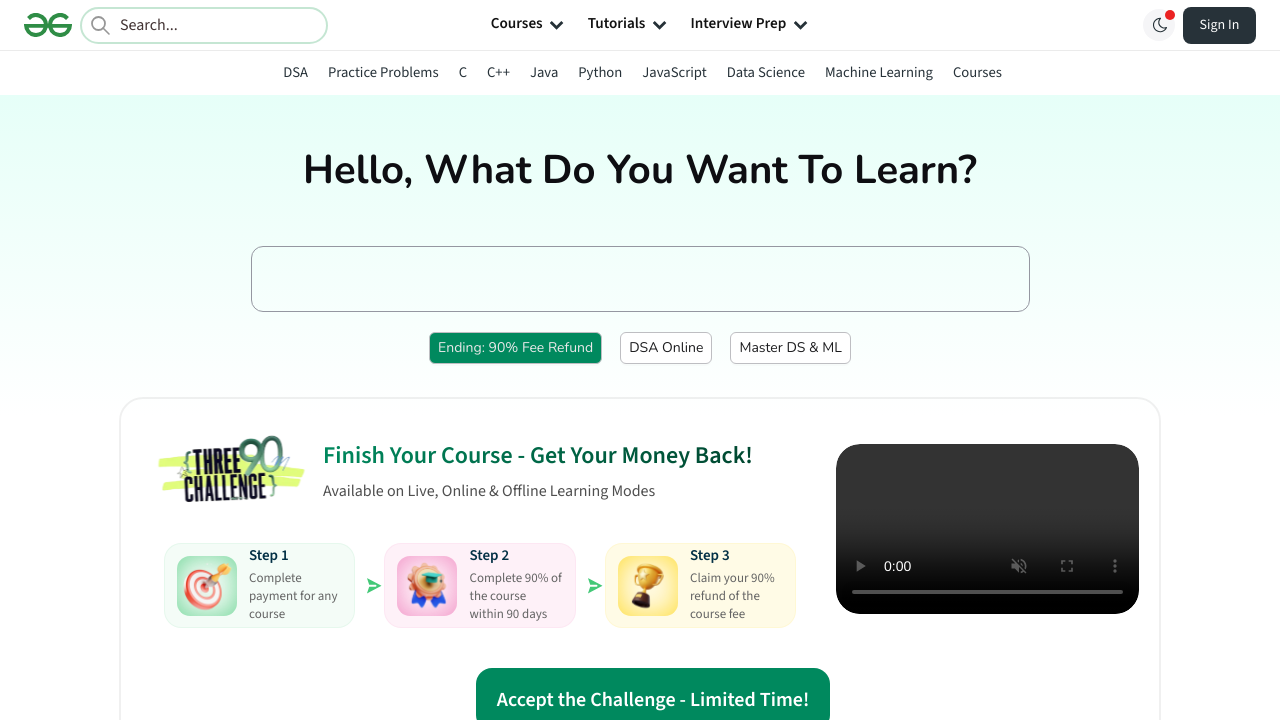